Tests right-click context menu by right-clicking an element and selecting an option

Starting URL: http://swisnl.github.io/jQuery-contextMenu/demo.html

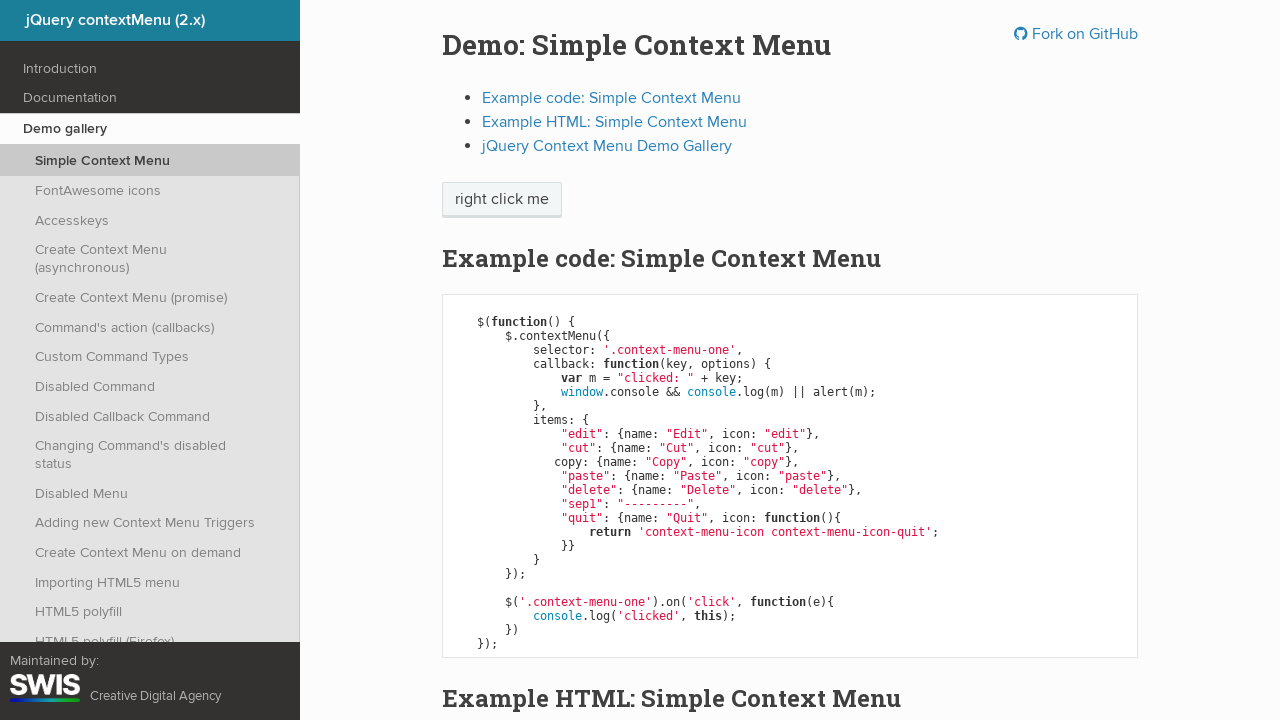

Right-clicked 'right click me' element to open context menu at (502, 200) on //span[text()='right click me']
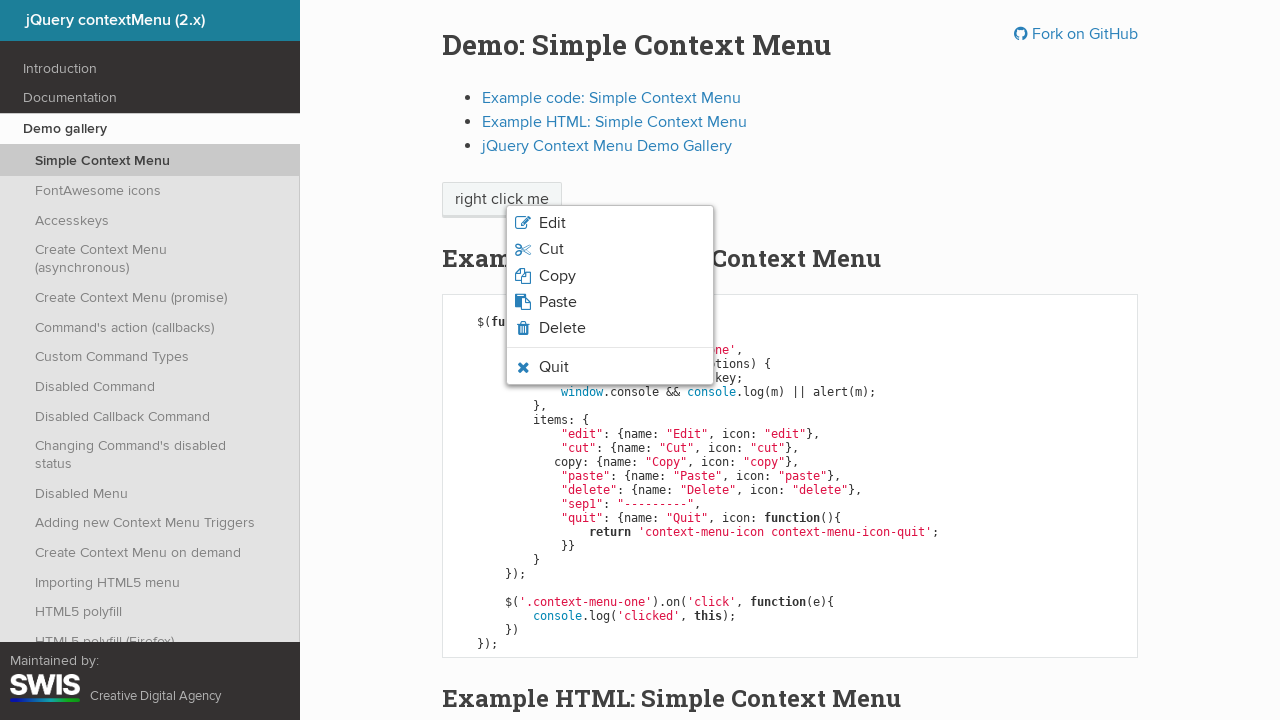

Hovered over Quit button in context menu at (610, 367) on xpath=//ul[@class='context-menu-list context-menu-root']/li[7]
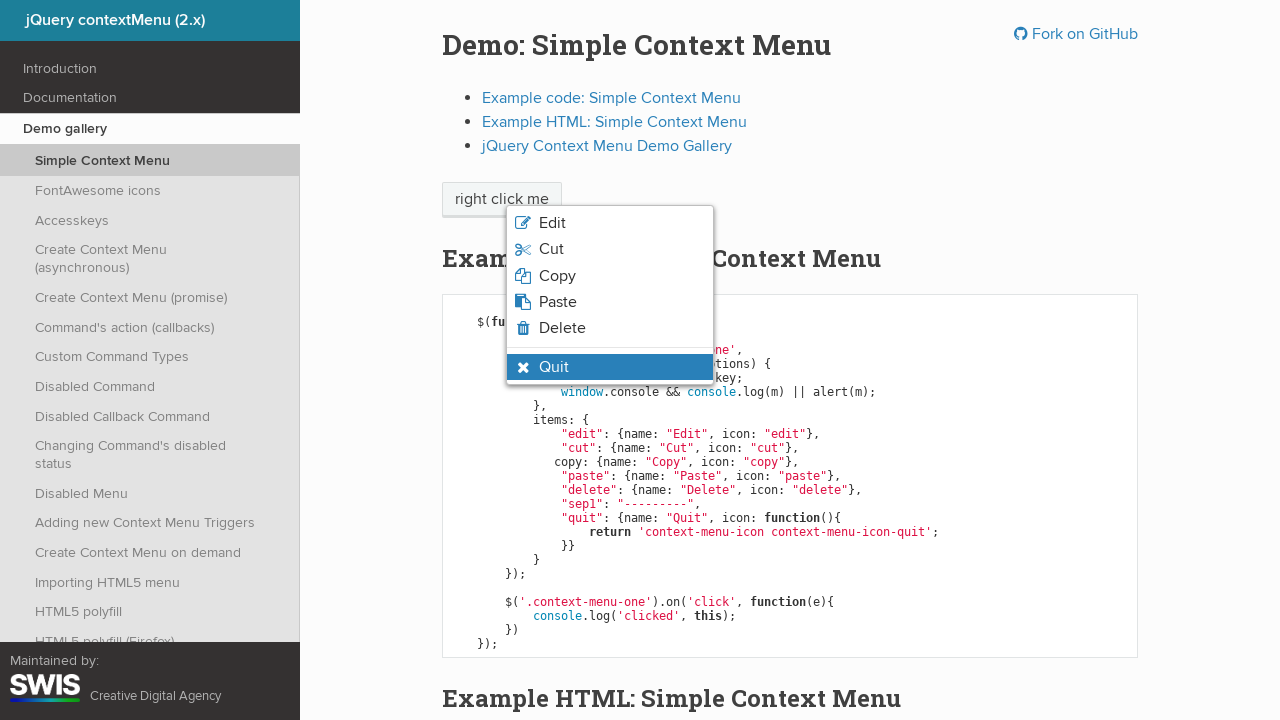

Clicked Quit button in context menu at (610, 367) on xpath=//ul[@class='context-menu-list context-menu-root']/li[7]
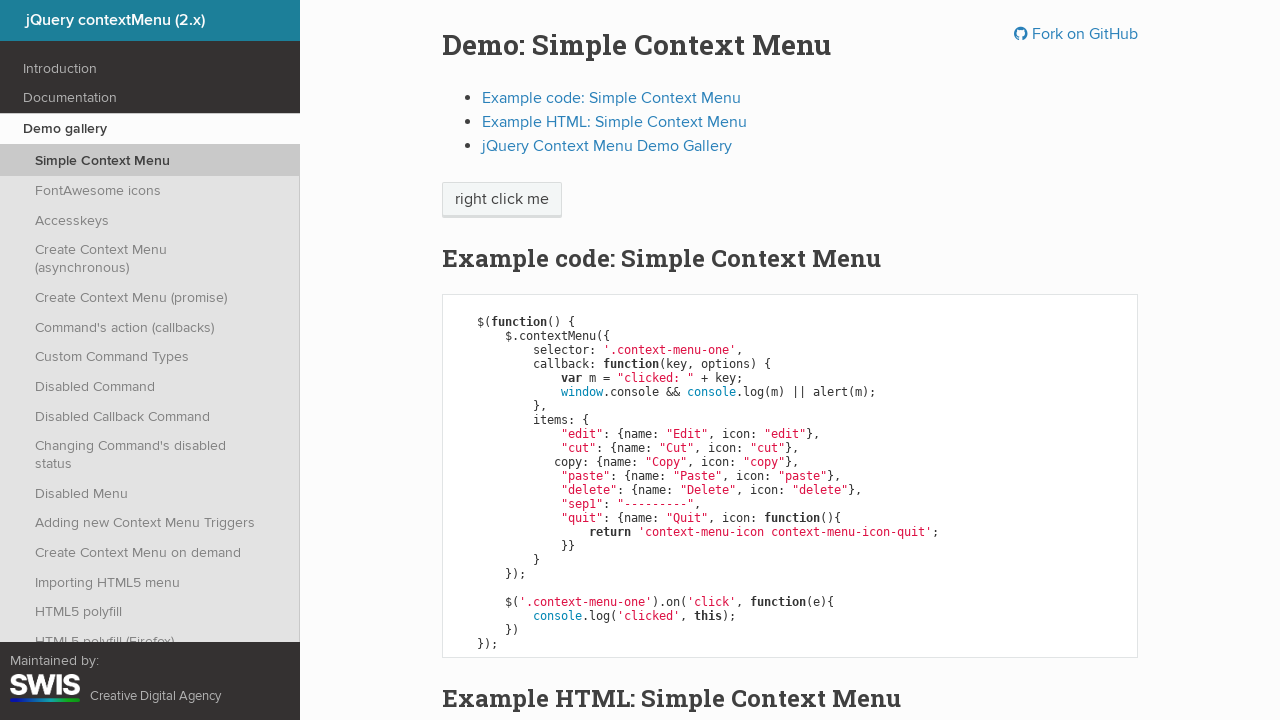

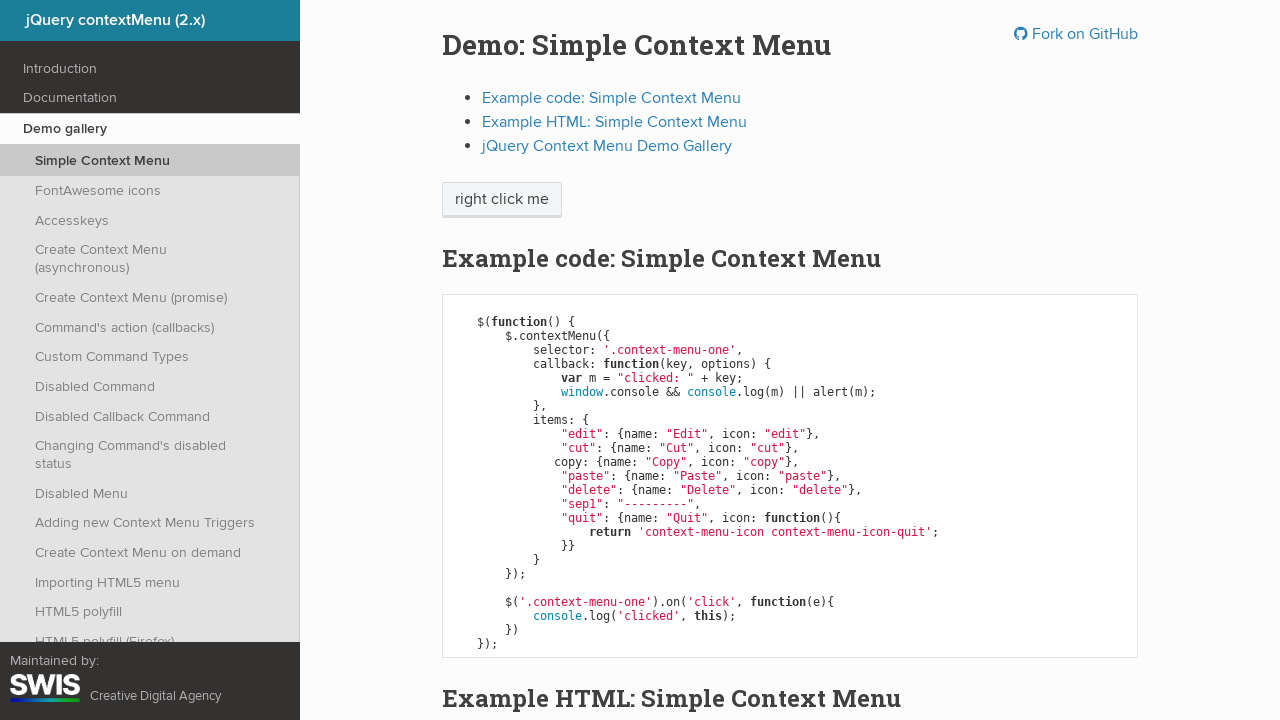